Tests form validation by clicking submit on an empty form and verifying that required fields display red border color indicating validation errors.

Starting URL: https://demoqa.com/automation-practice-form

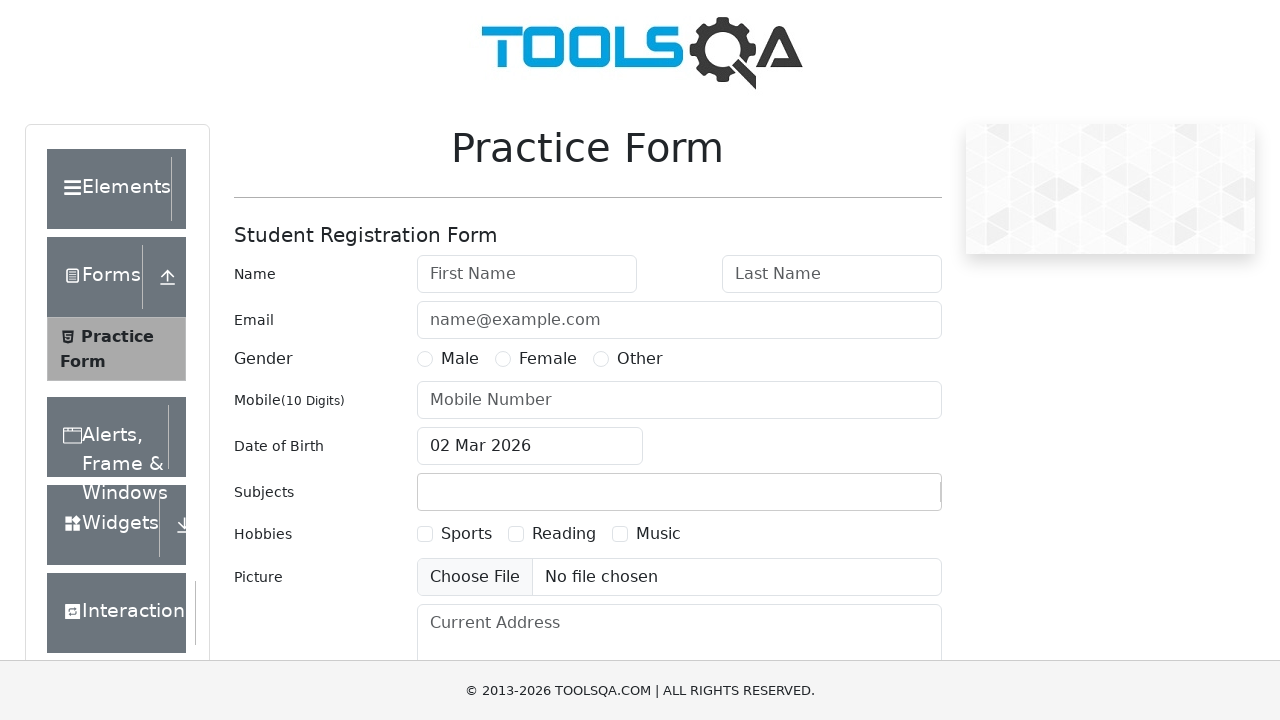

Navigated to automation practice form page
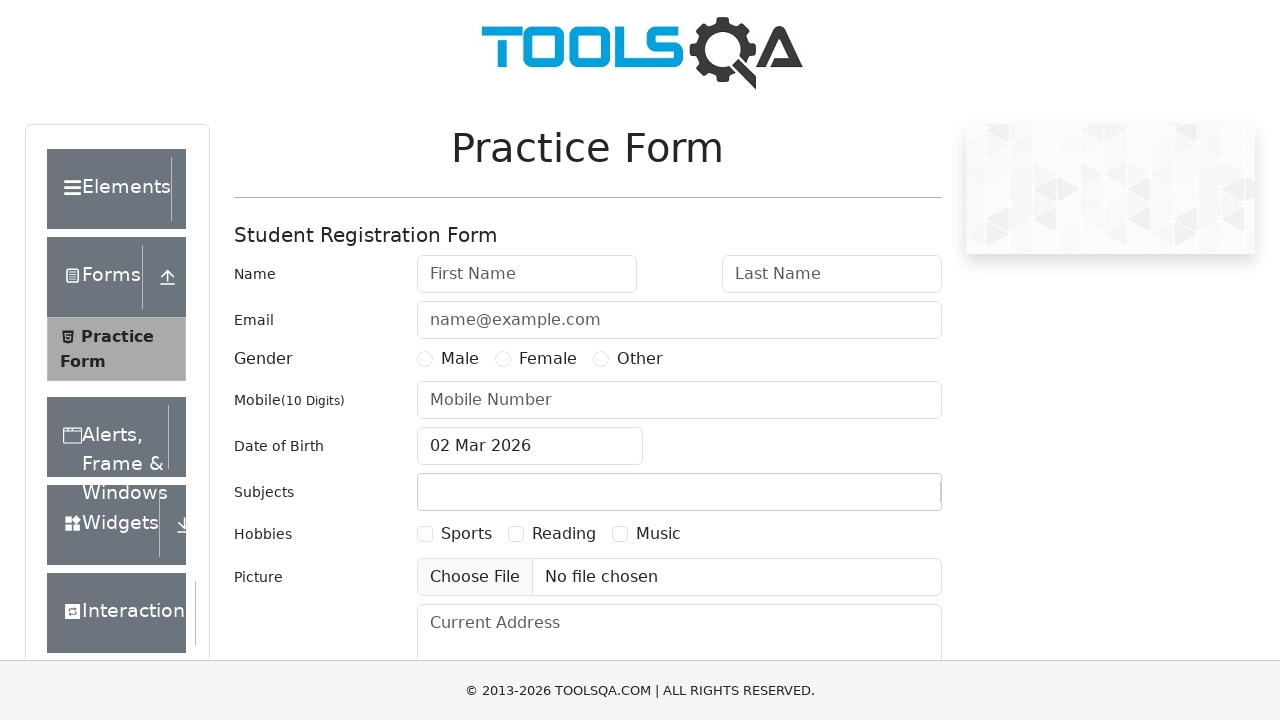

Clicked submit button on empty form at (885, 499) on #submit
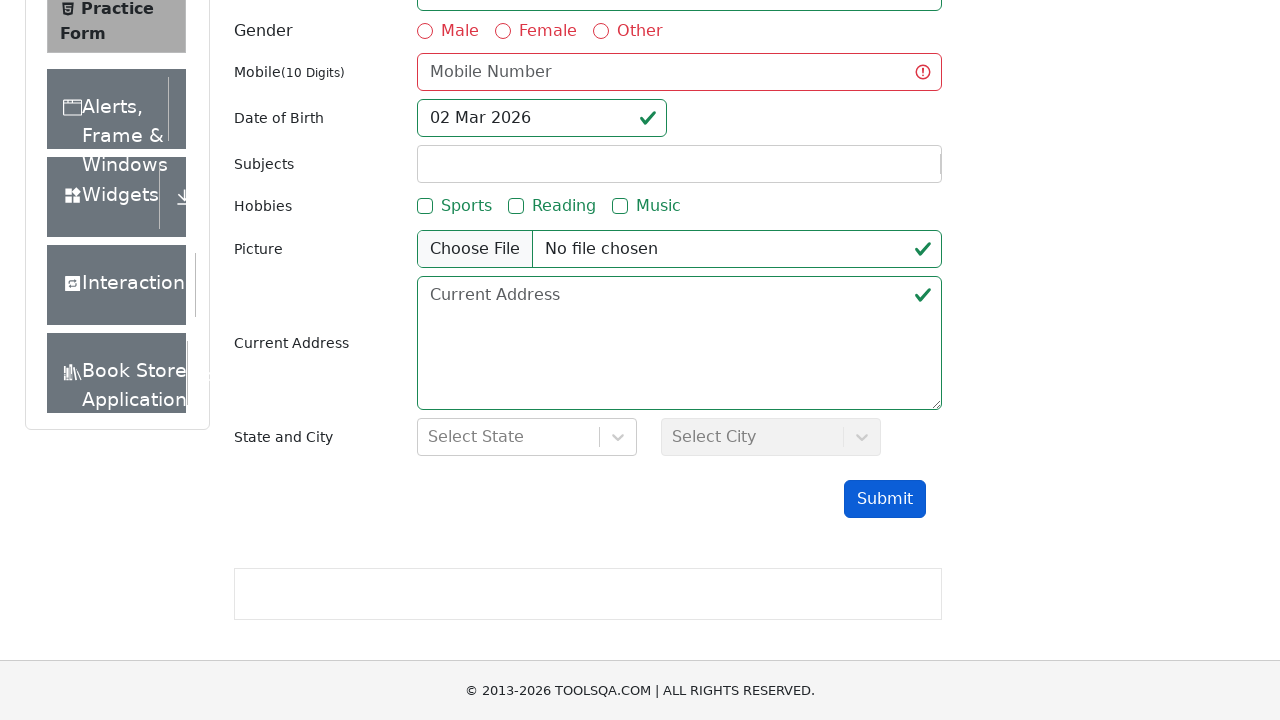

Waited for validation to apply
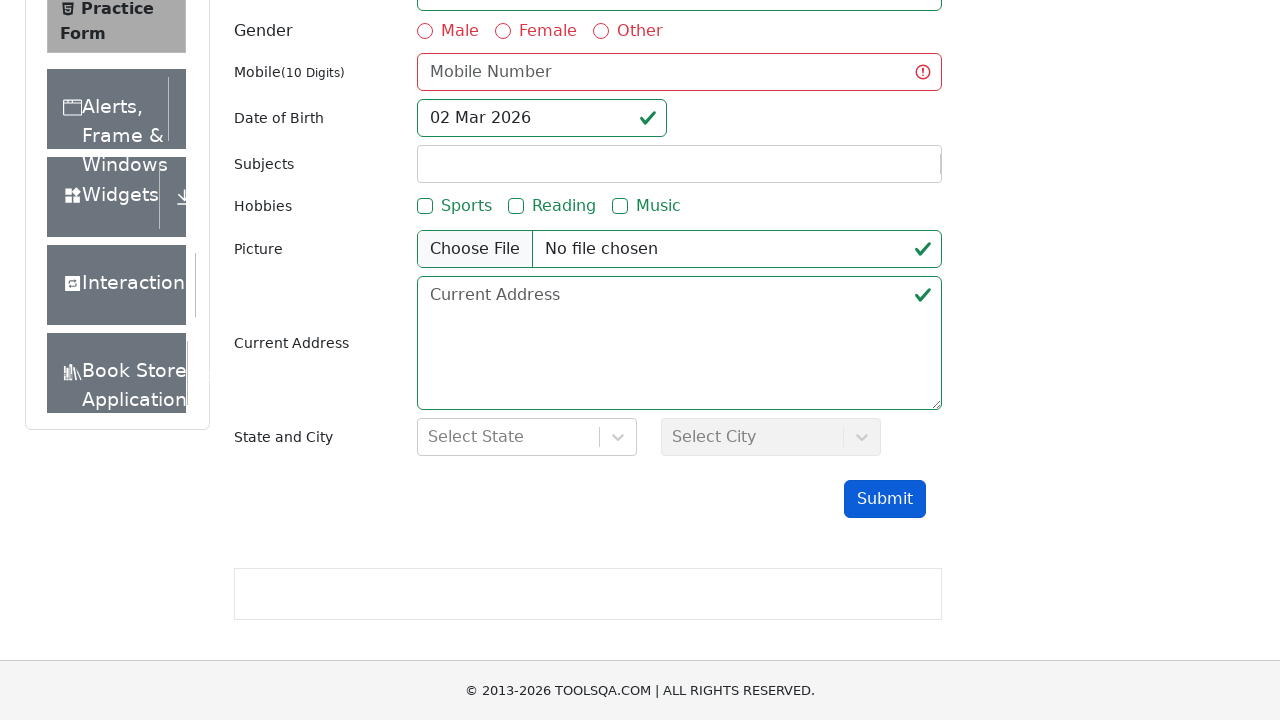

Located first name field element
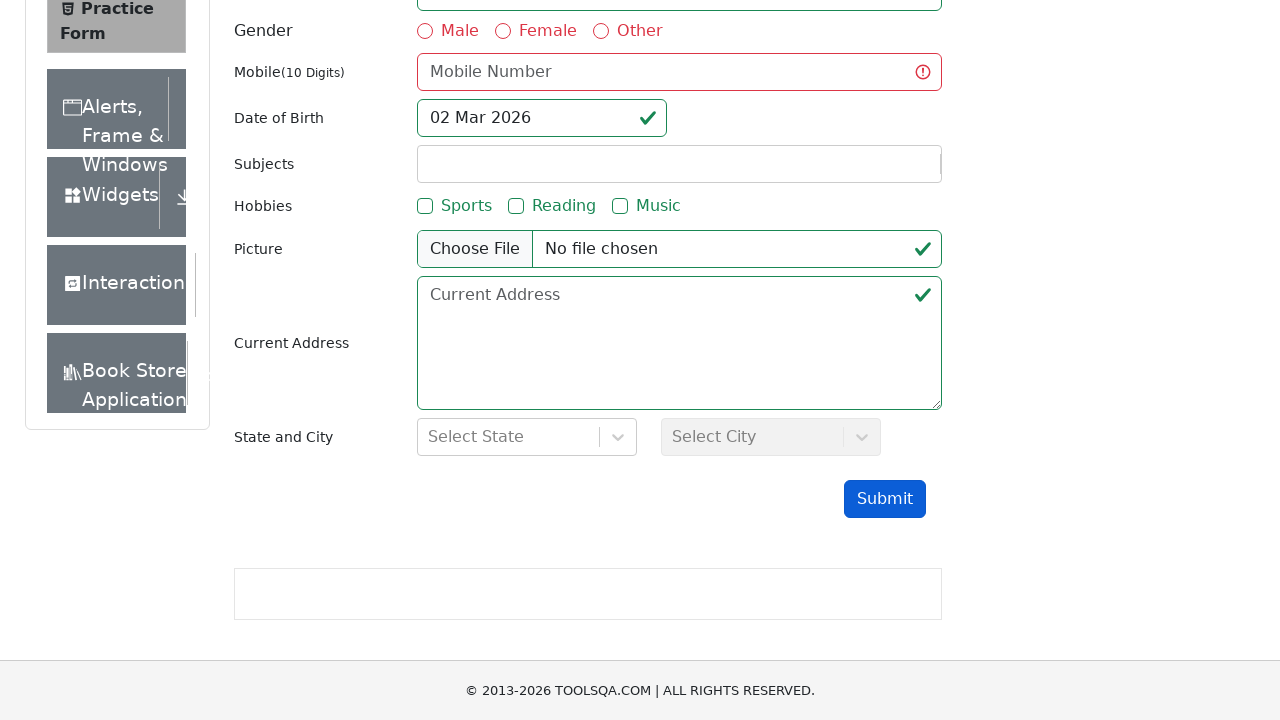

Located last name field element
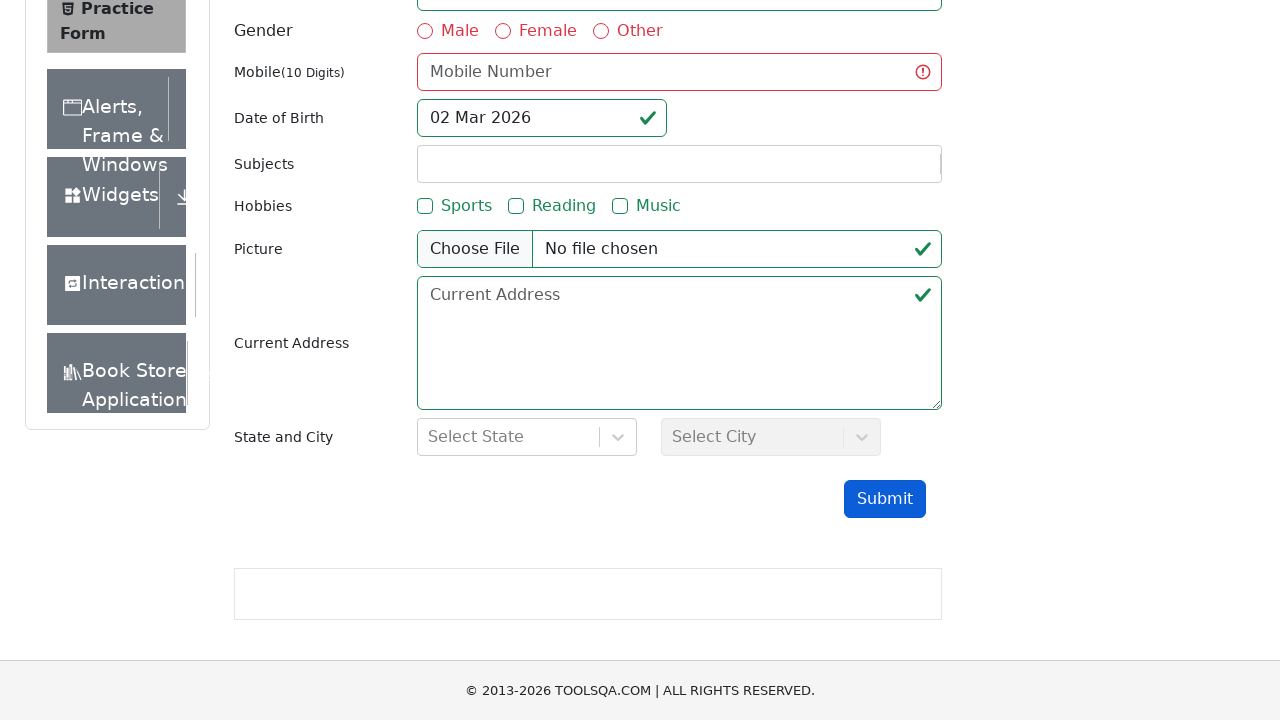

Located mobile number field element
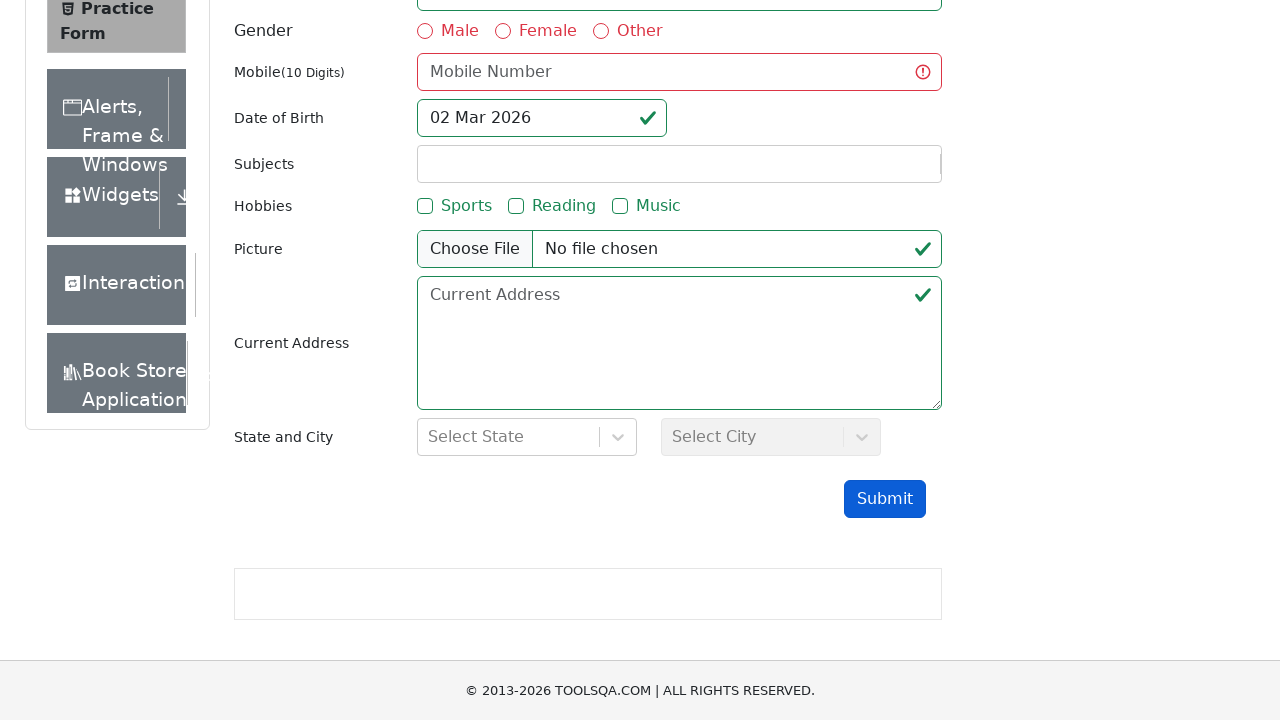

Retrieved border color of first name field
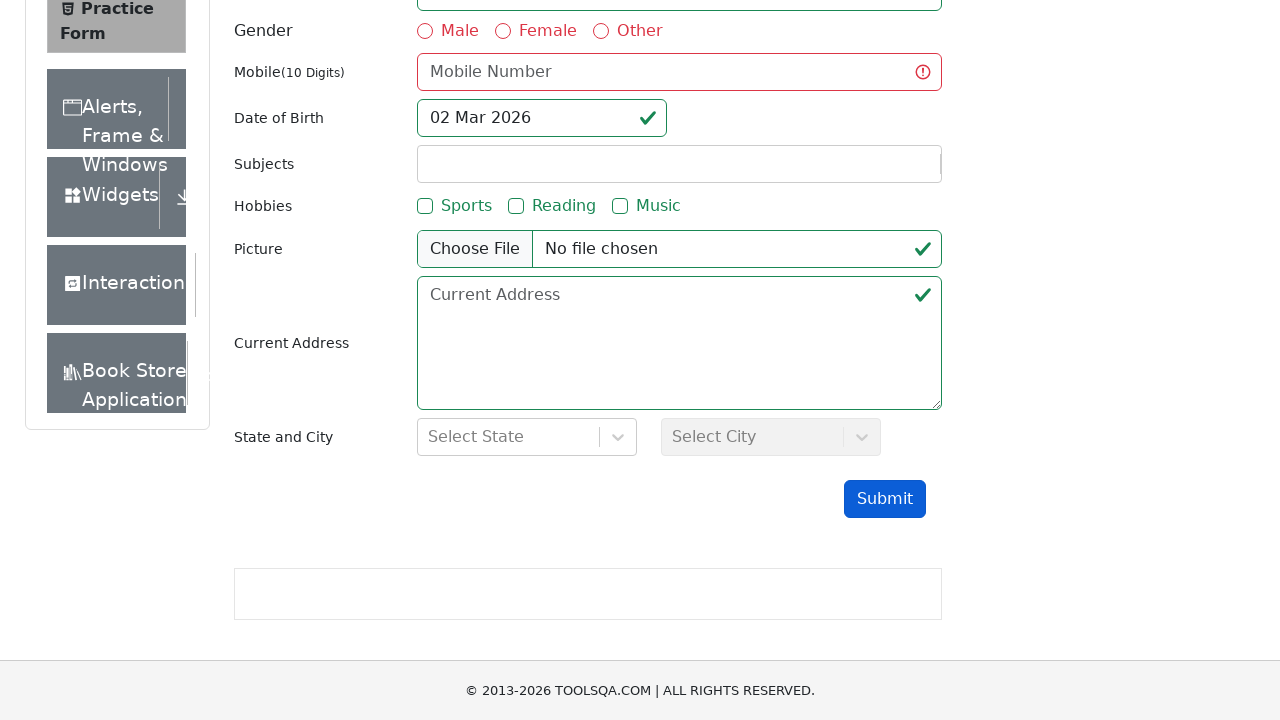

Retrieved border color of last name field
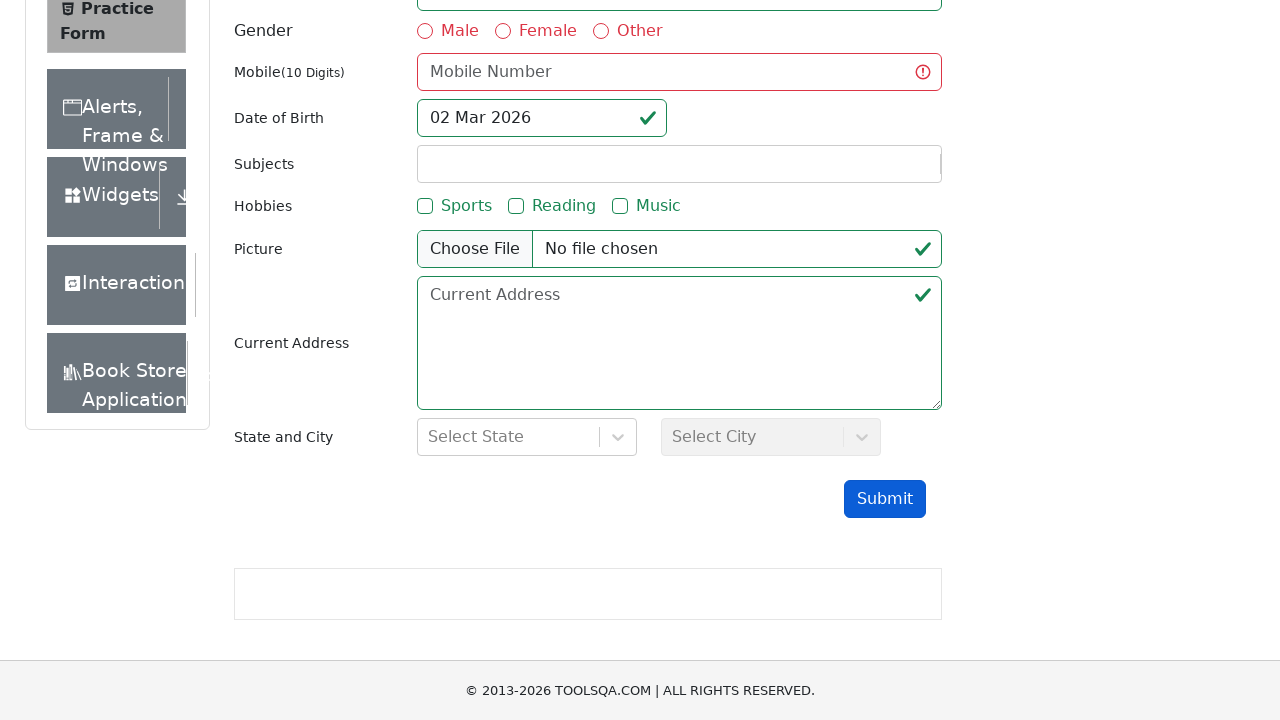

Retrieved border color of mobile number field
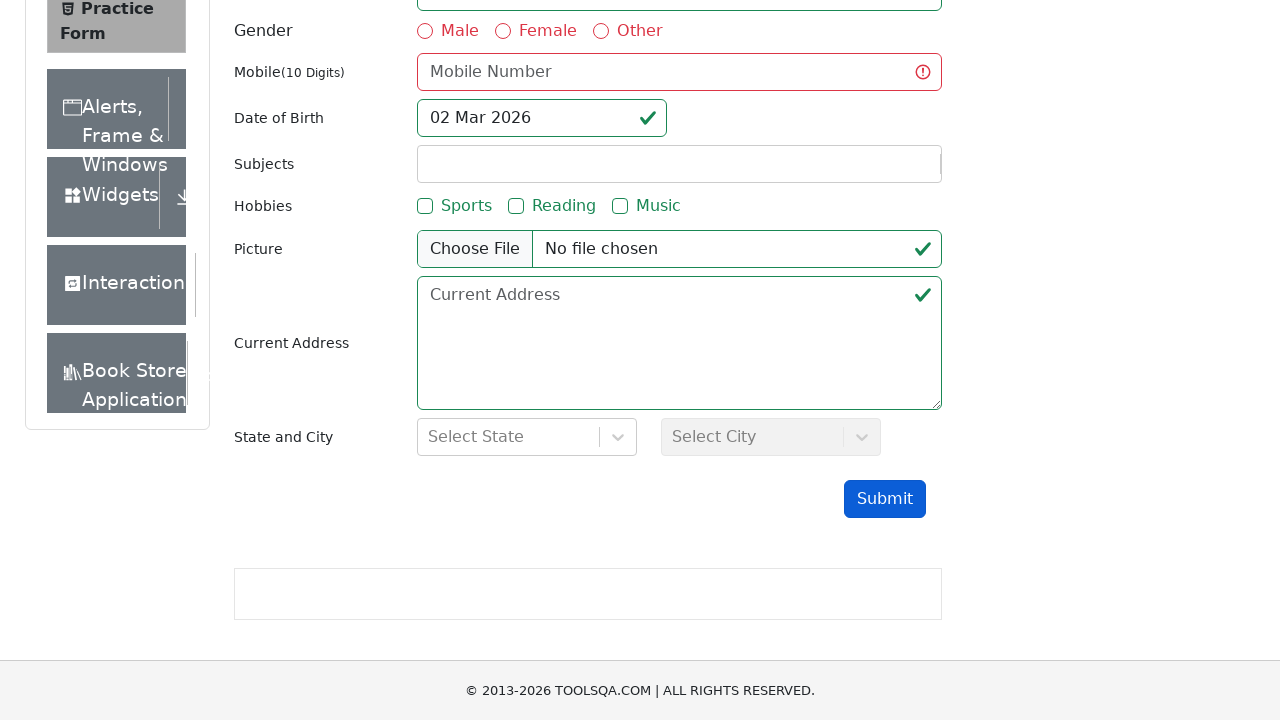

Verified first name field displays red validation border
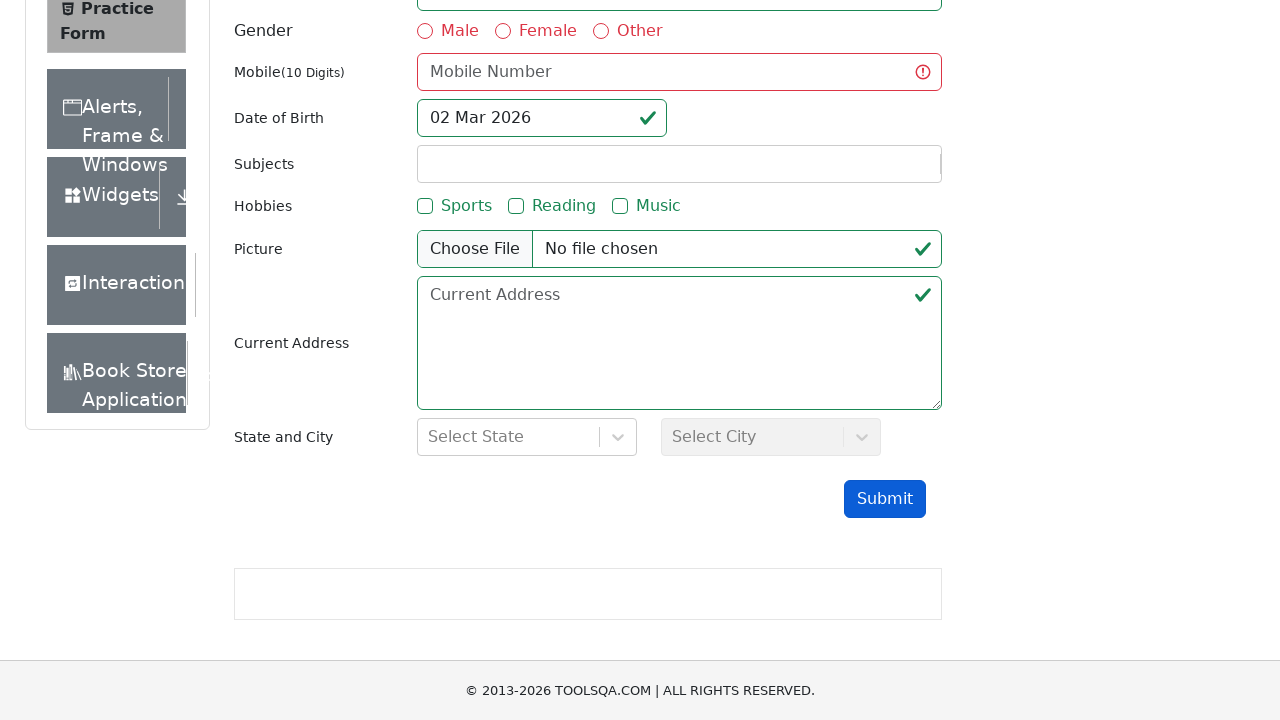

Verified last name field displays red validation border
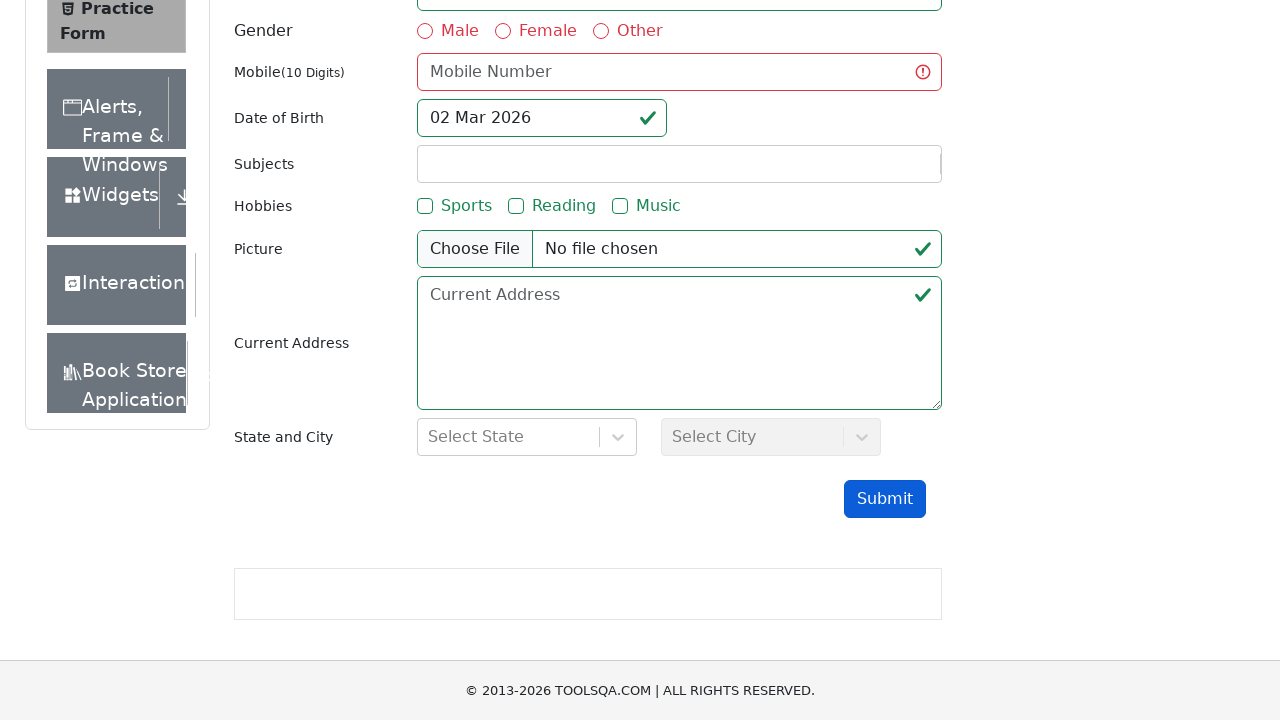

Verified mobile number field displays red validation border
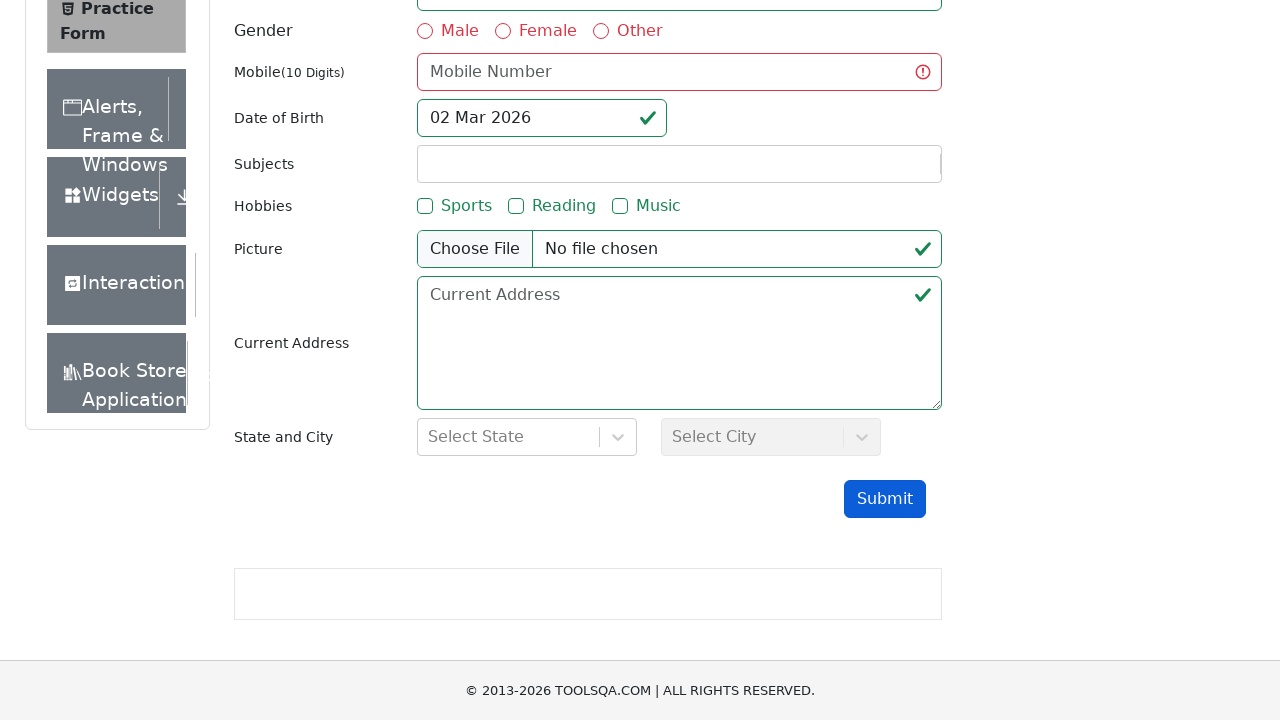

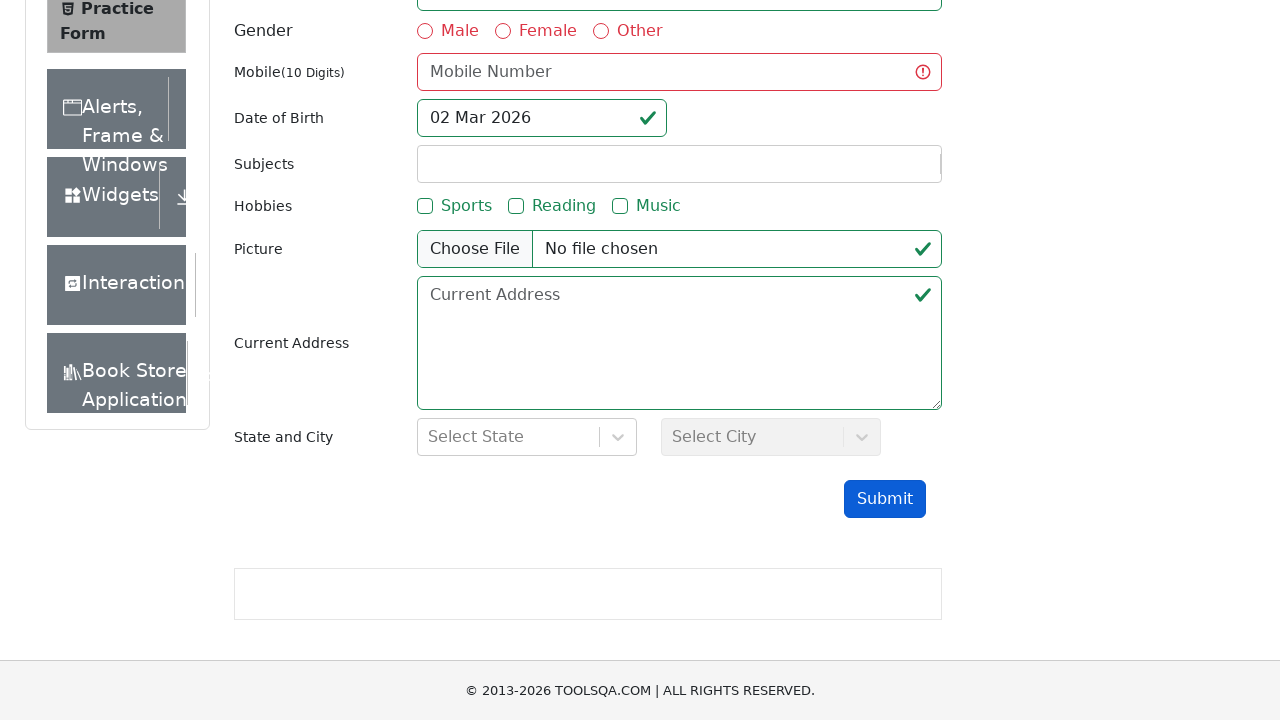